Tests drag and drop functionality by dragging element A and dropping it onto element B

Starting URL: http://practice.cydeo.com/drag_and_drop

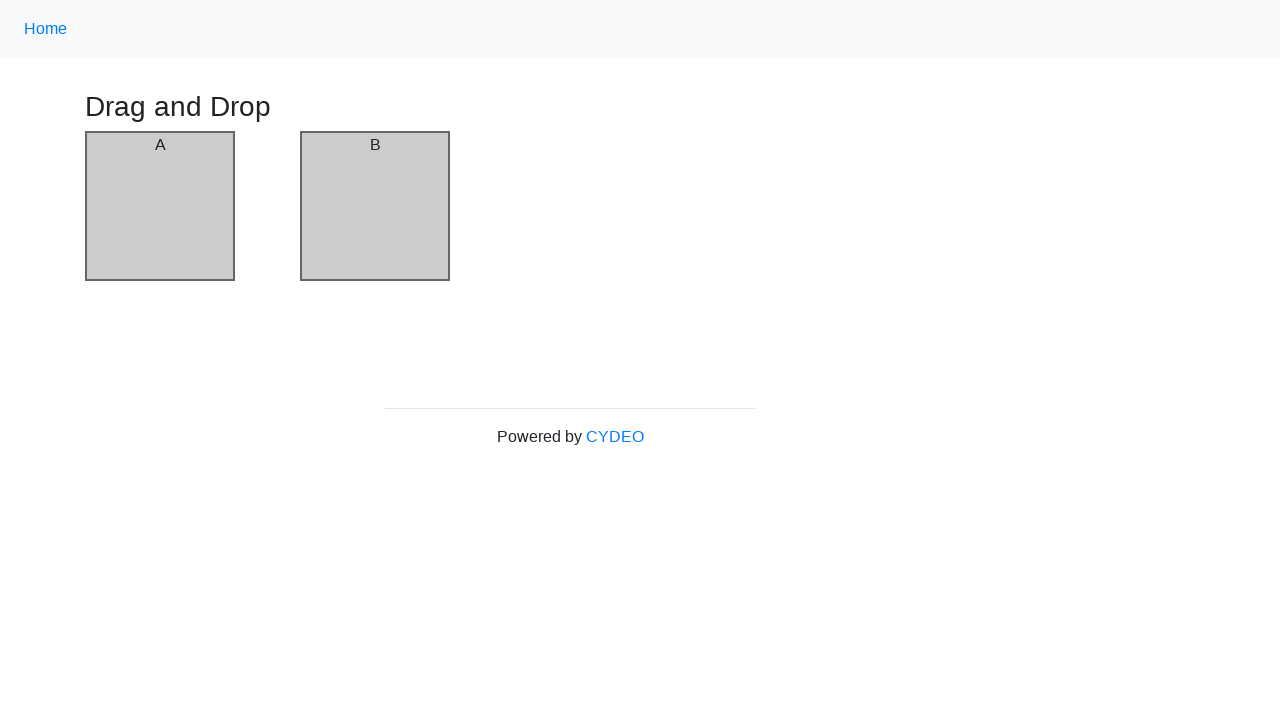

Located draggable element A
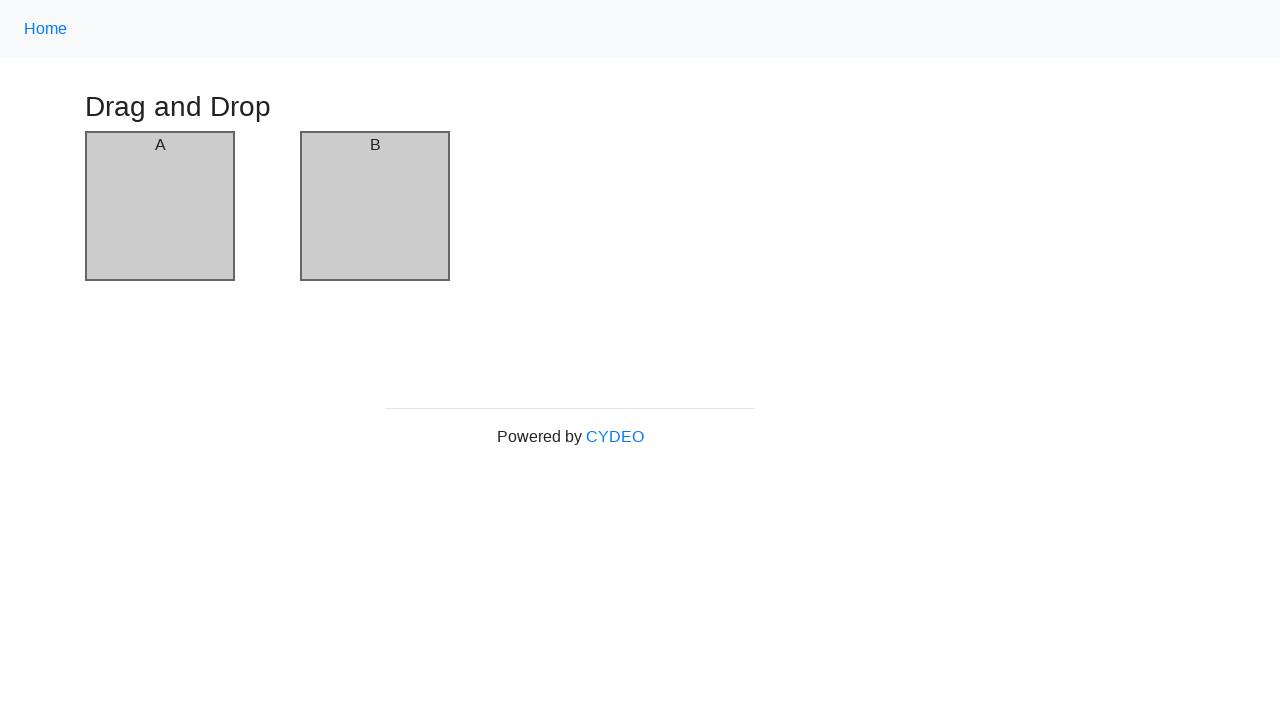

Located drop target element B
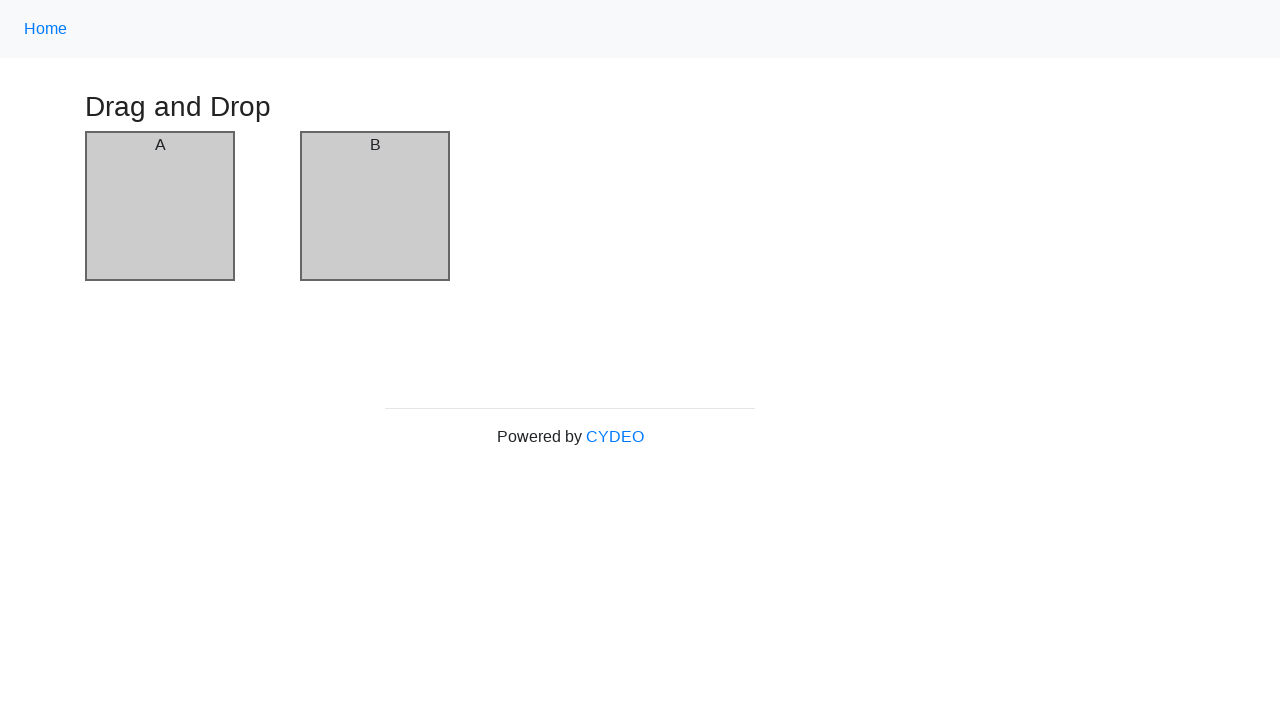

Dragged element A and dropped it onto element B at (375, 206)
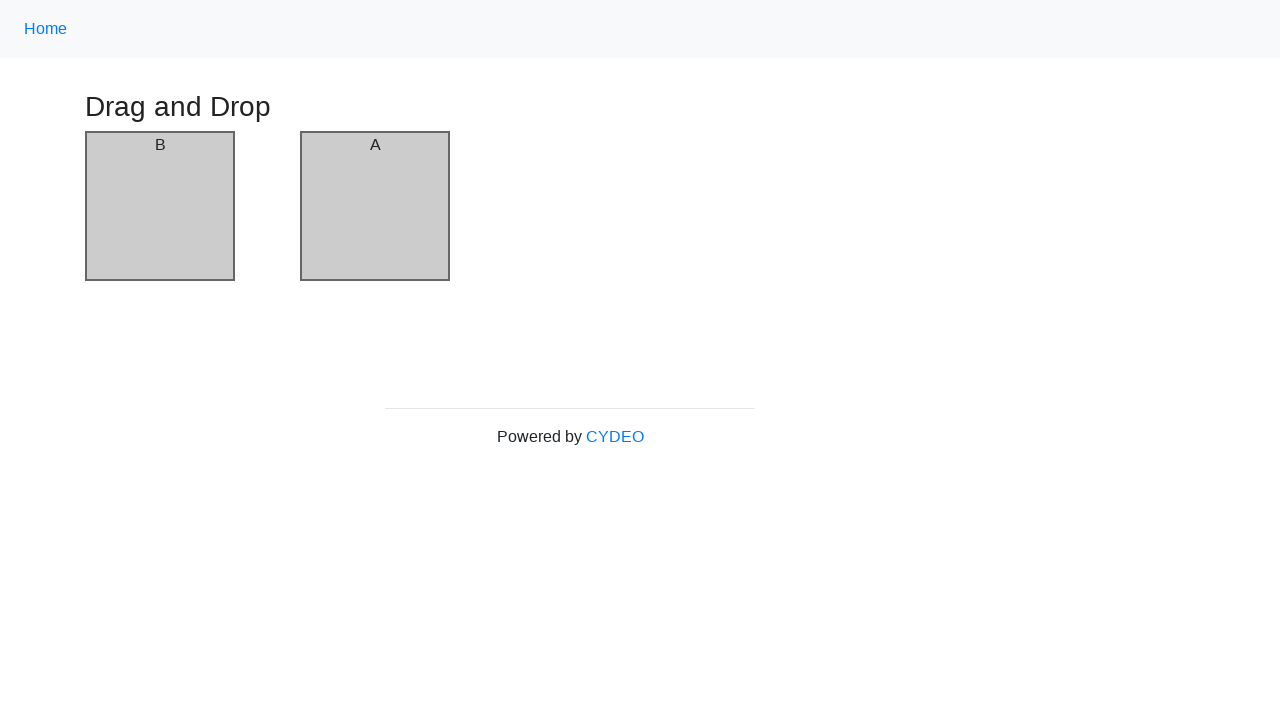

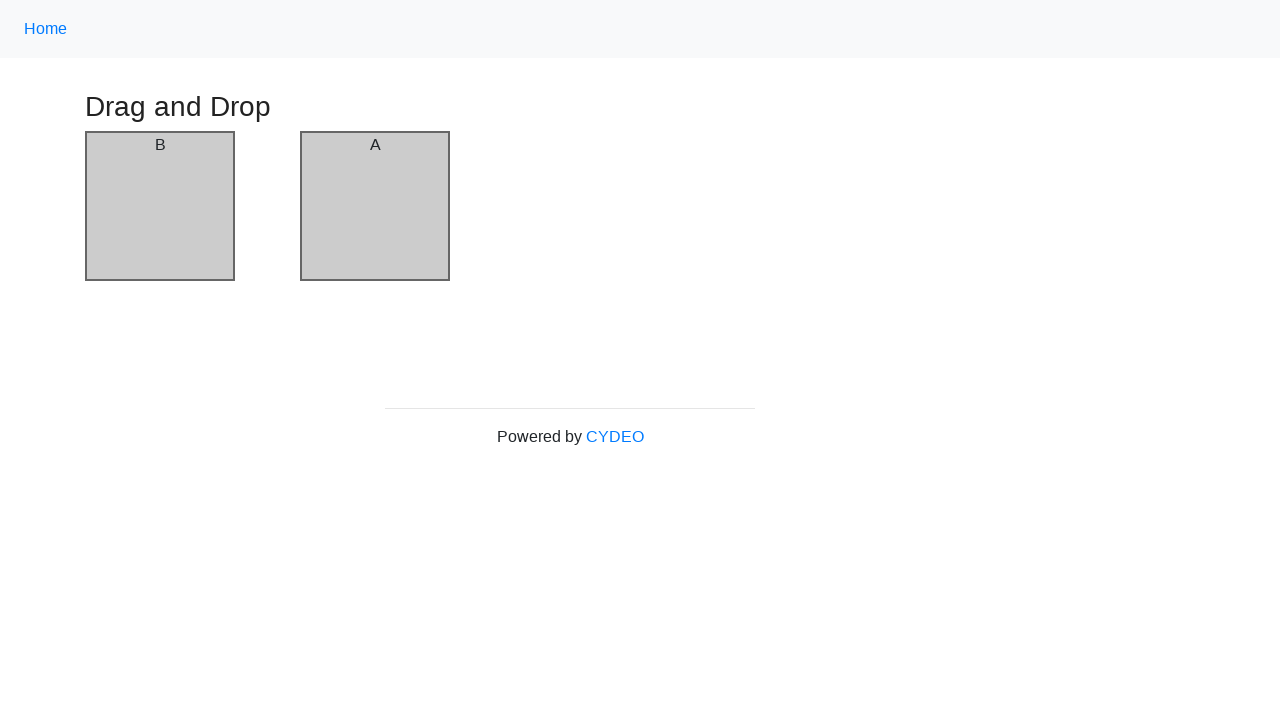